Tests a practice form by filling in name and email fields, clicking a checkbox, selecting options from a dropdown, and submitting the form to verify a success message appears

Starting URL: https://rahulshettyacademy.com/angularpractice/

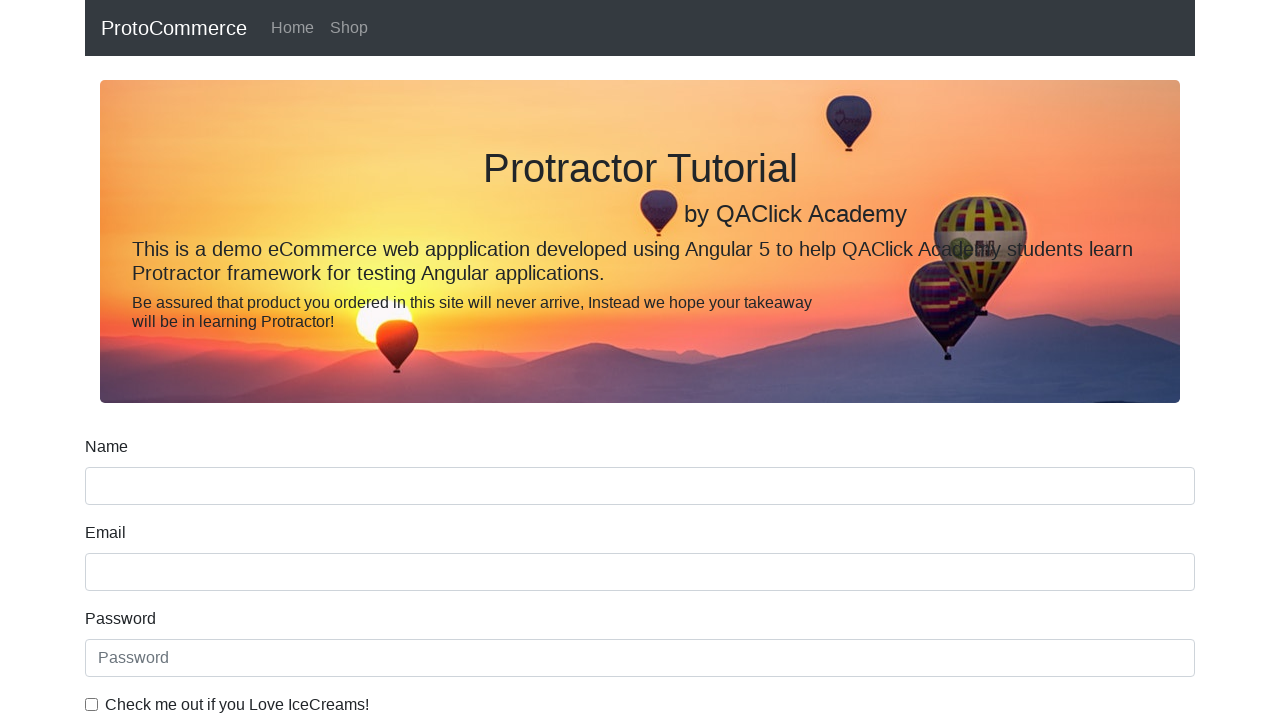

Filled name field with 'Rahul' on input[name='name']
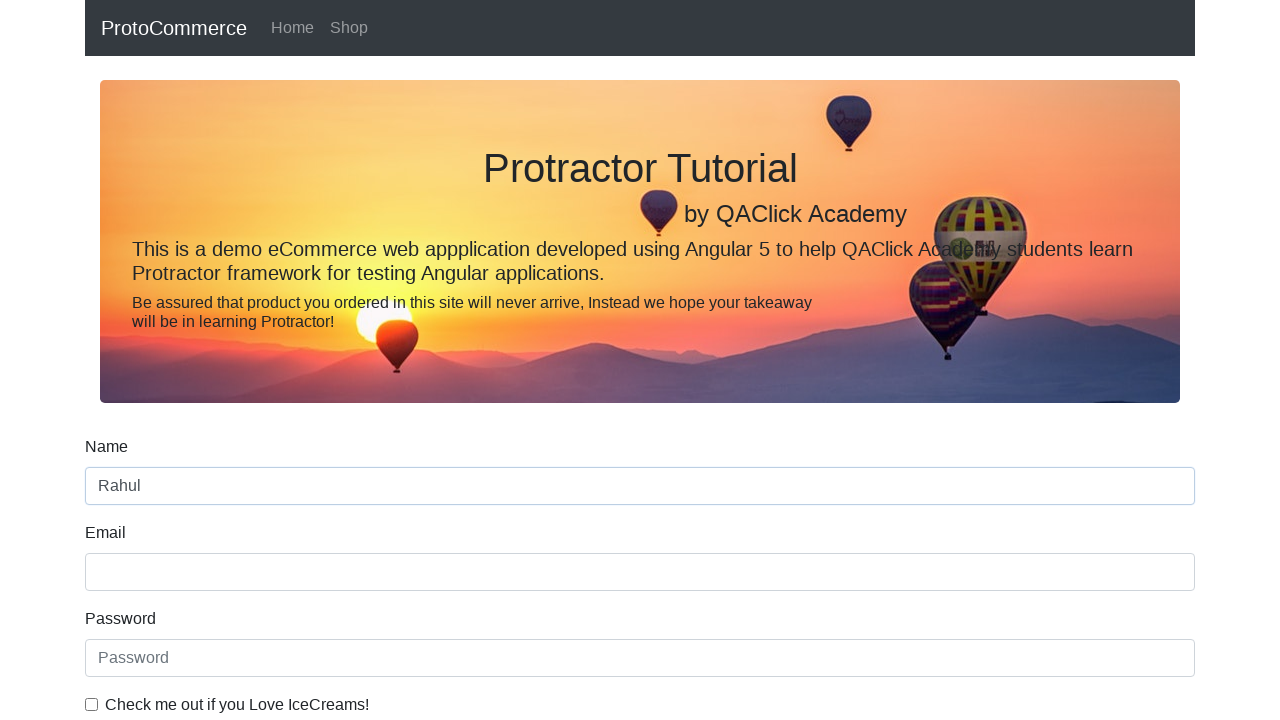

Filled email field with 'Shetty' on input[name='email']
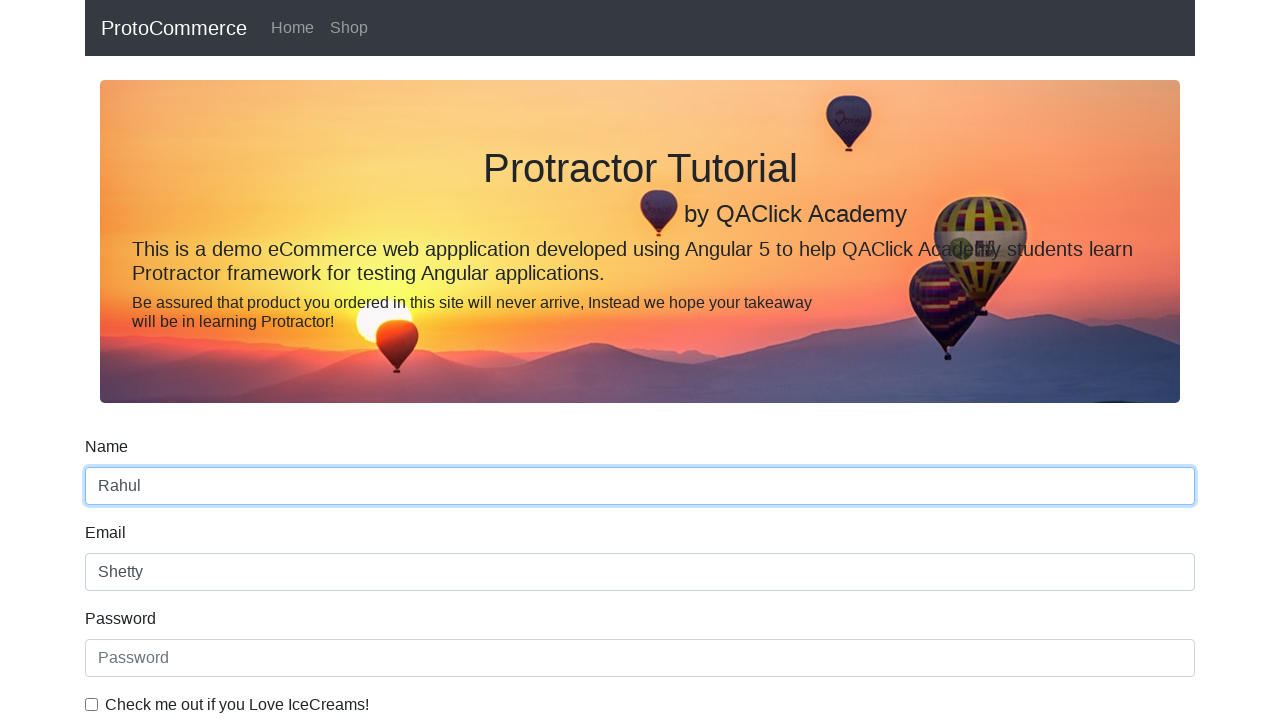

Clicked checkbox at (92, 704) on #exampleCheck1
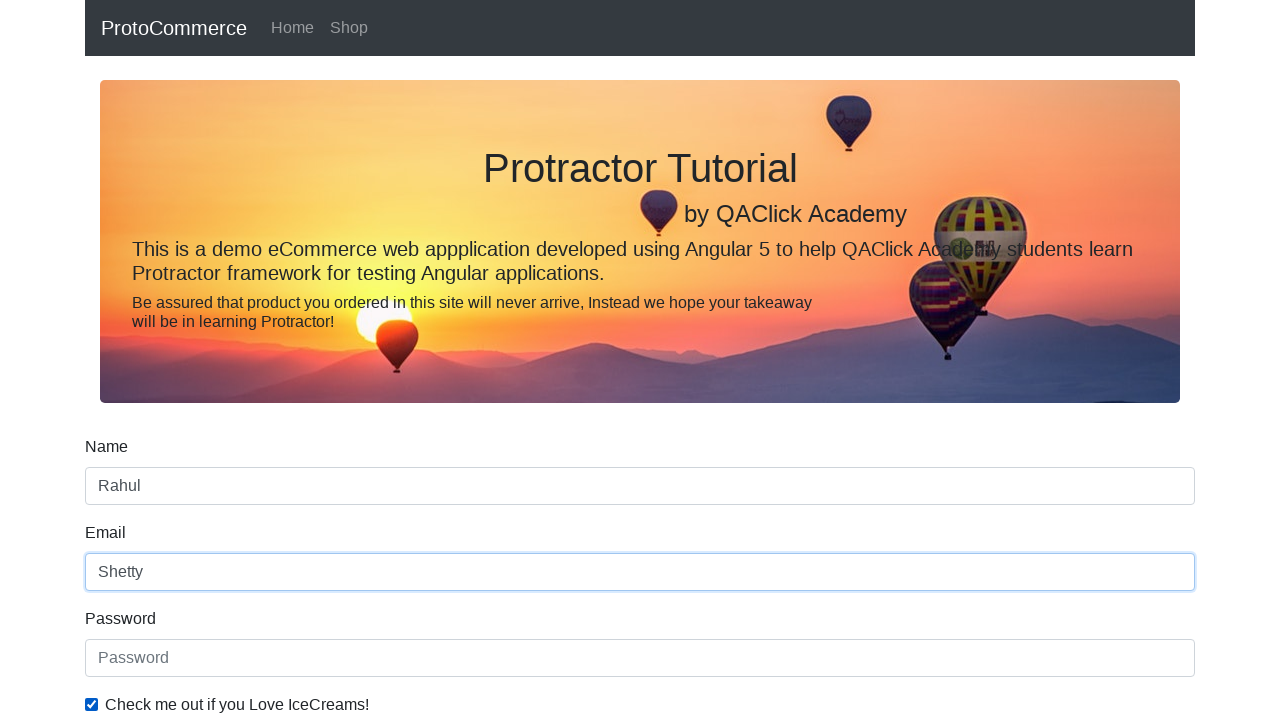

Selected 'Female' from dropdown on #exampleFormControlSelect1
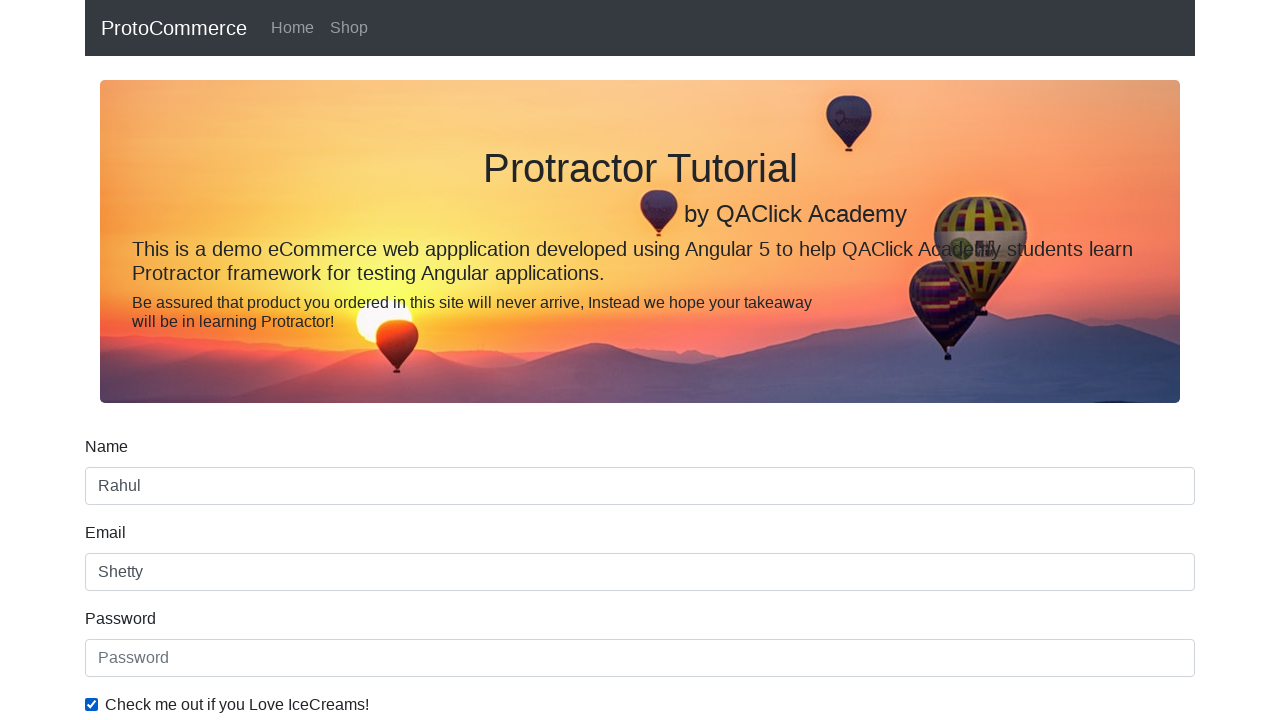

Selected first option (Male) from dropdown on #exampleFormControlSelect1
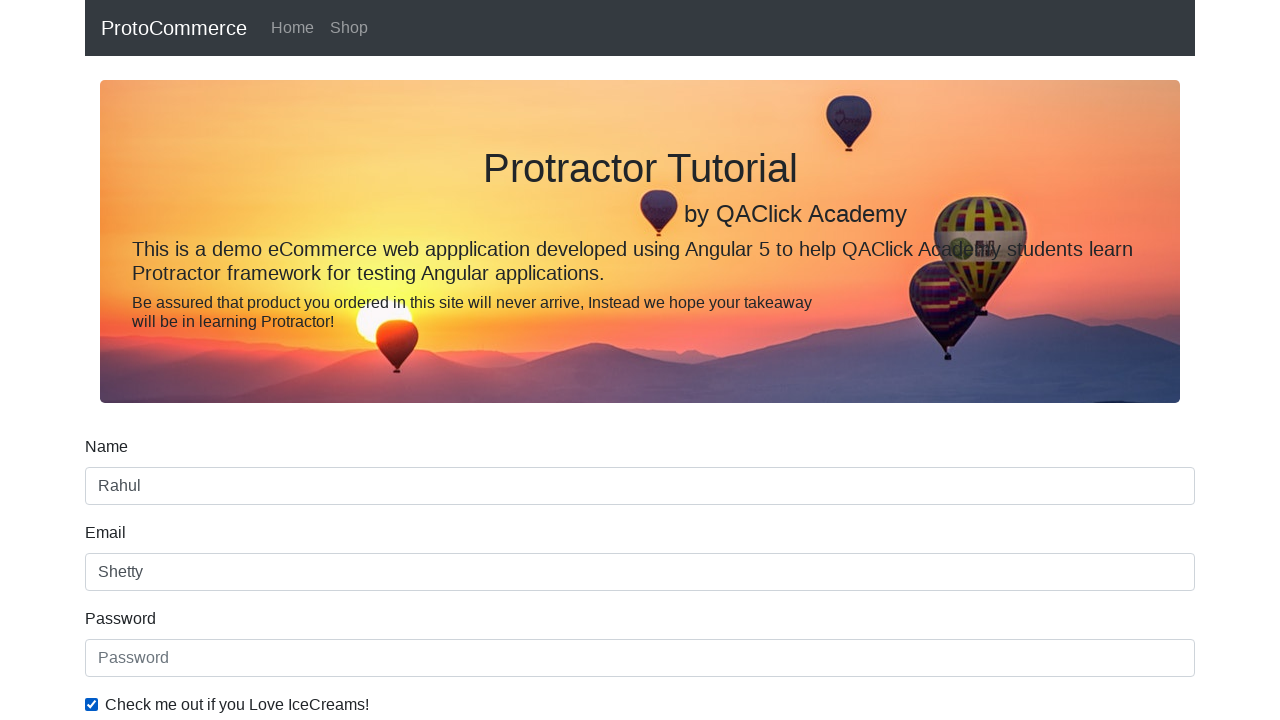

Clicked submit button to submit form at (123, 491) on input[type='submit']
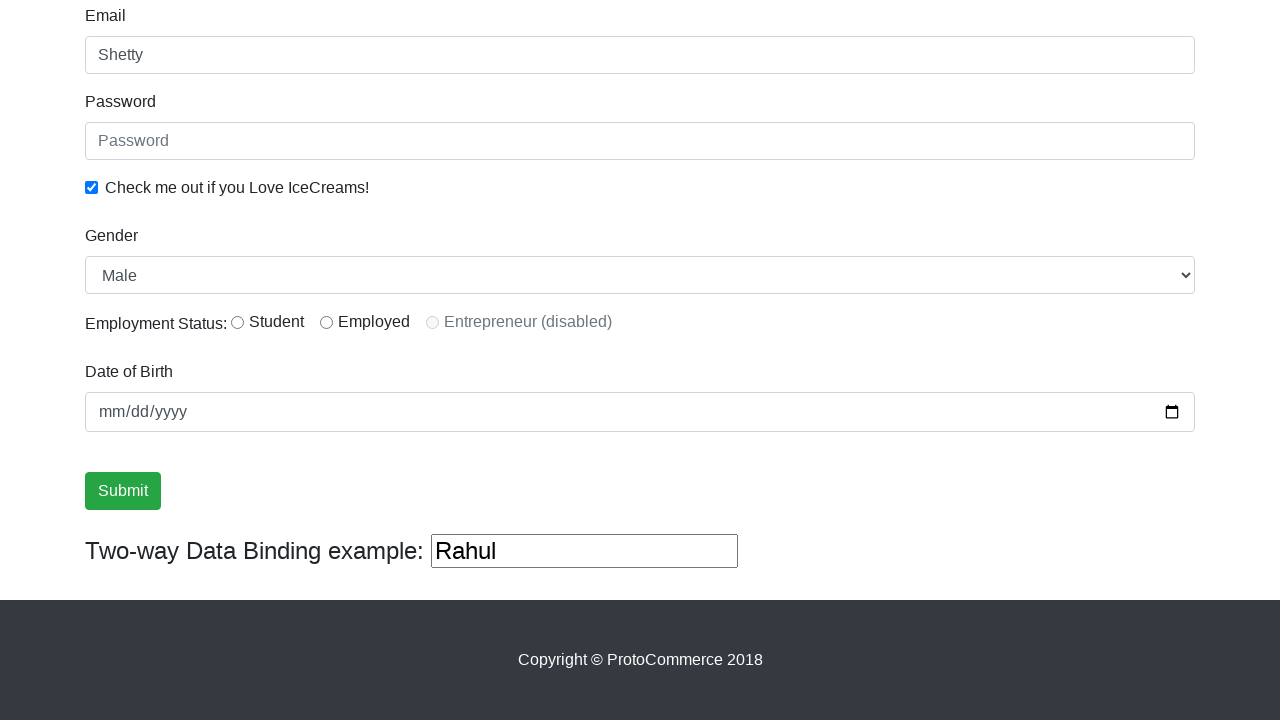

Success message appeared - form submission verified
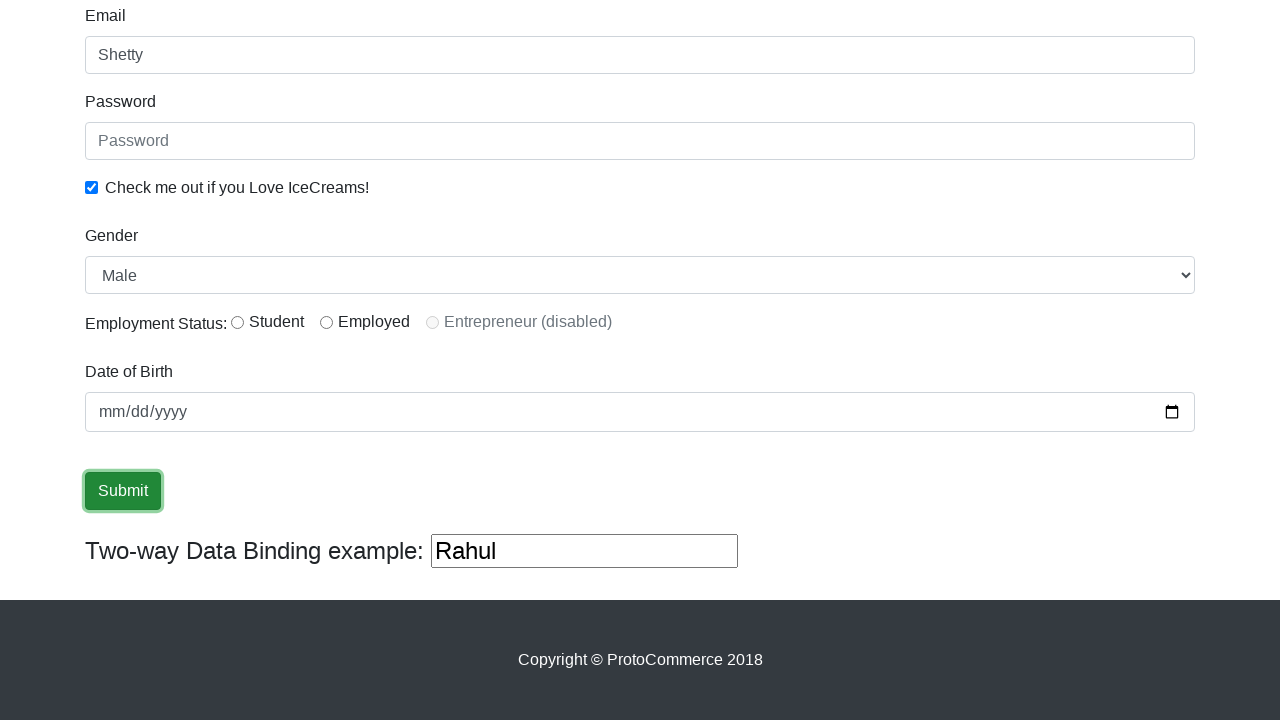

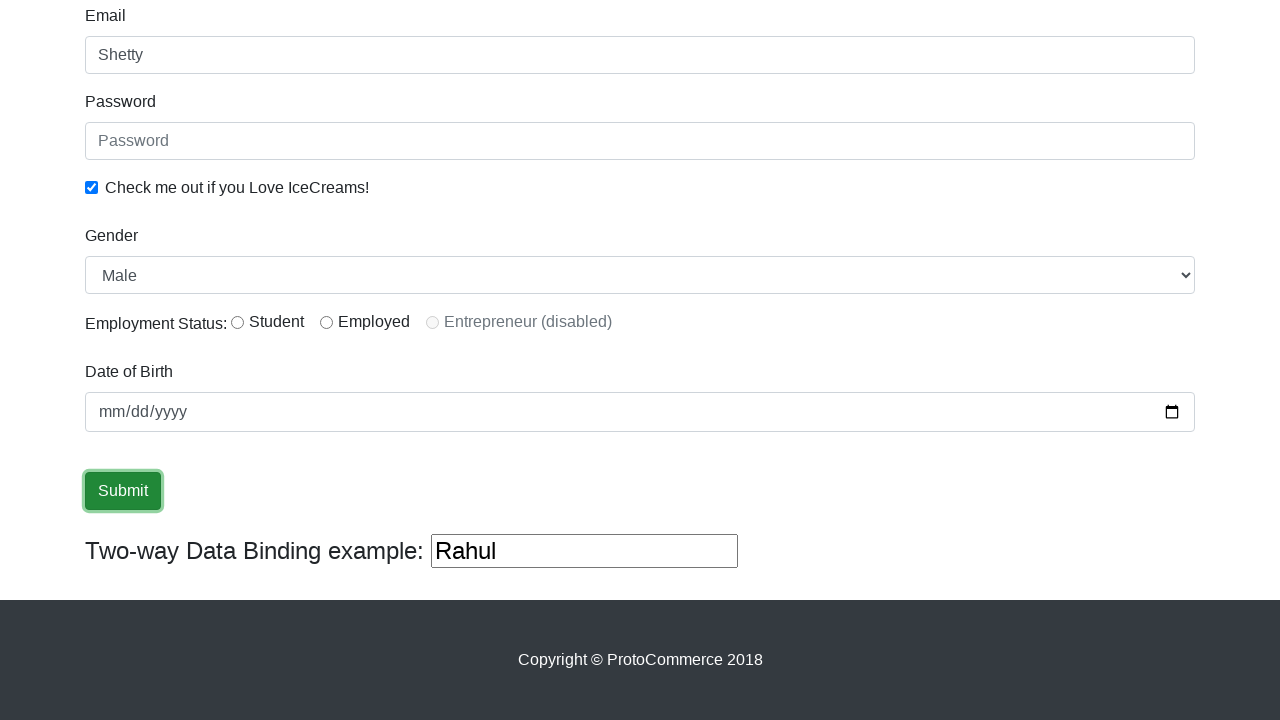